Tests dynamic content loading using implicit wait by clicking start and verifying "Hello World!" becomes visible.

Starting URL: https://the-internet.herokuapp.com/dynamic_loading/2

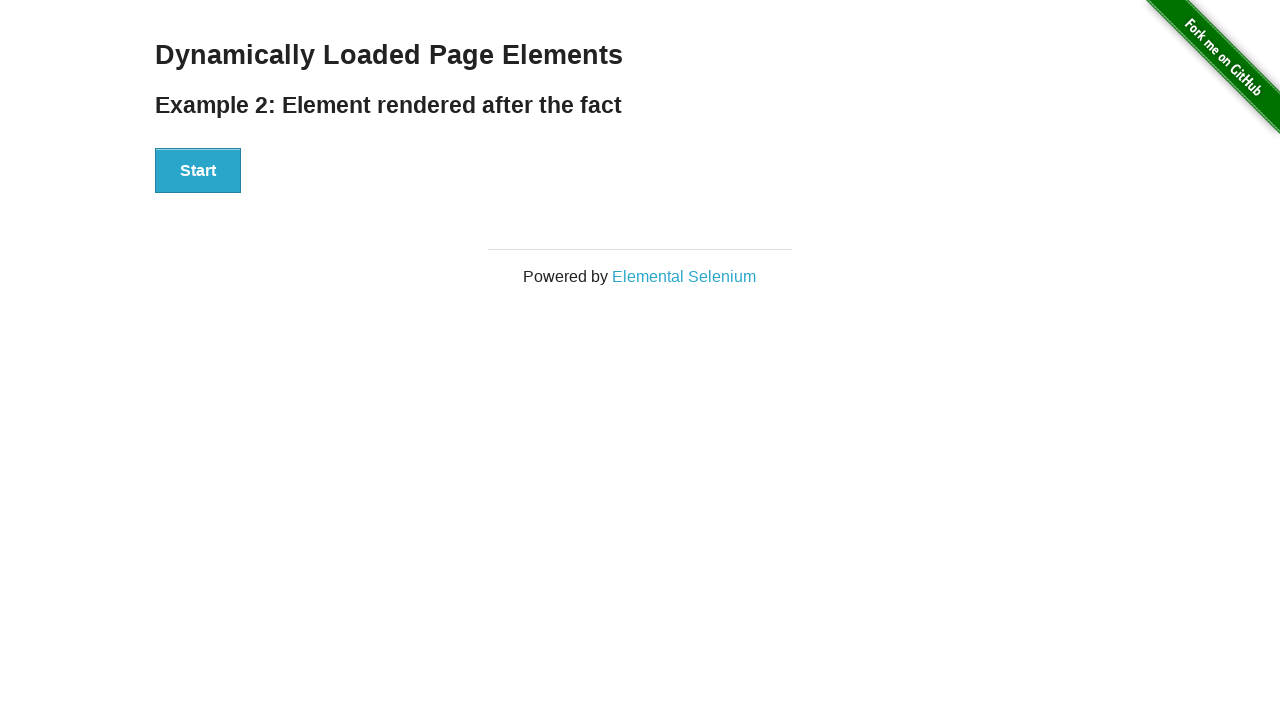

Clicked start button to trigger dynamic content loading at (198, 171) on #start > button
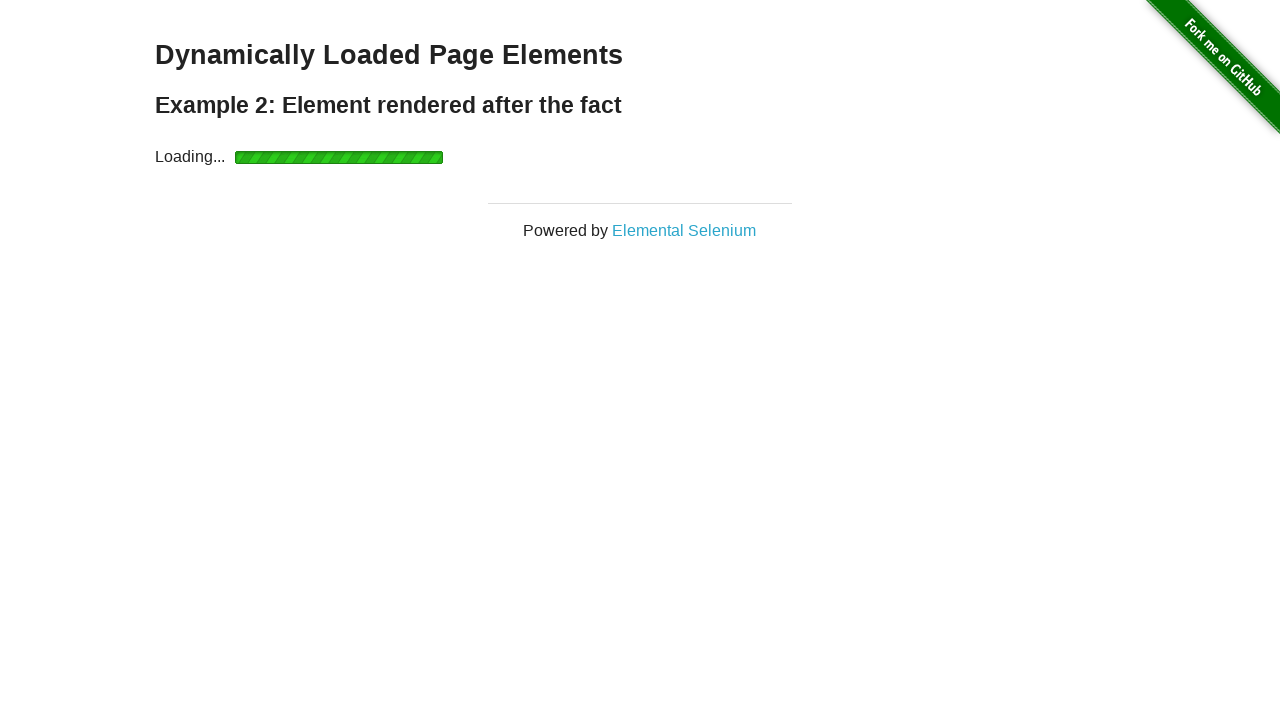

Waited for 'Hello World!' text to become visible
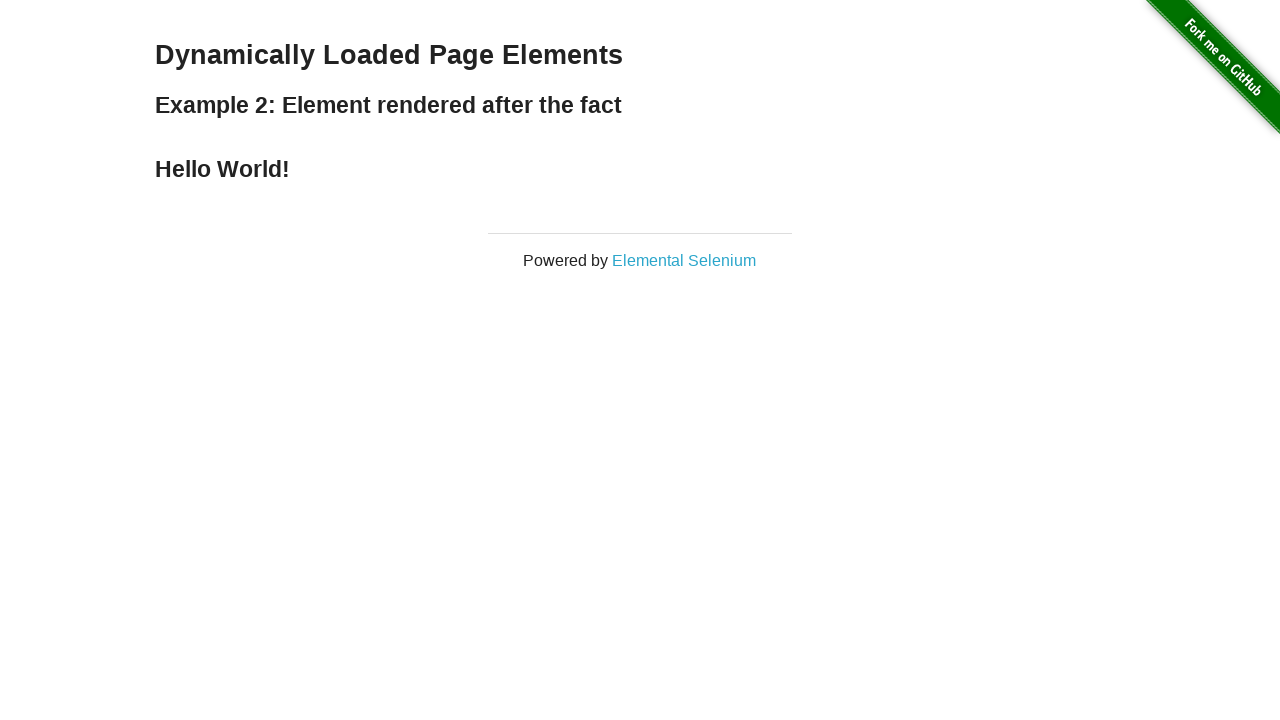

Located 'Hello World!' element
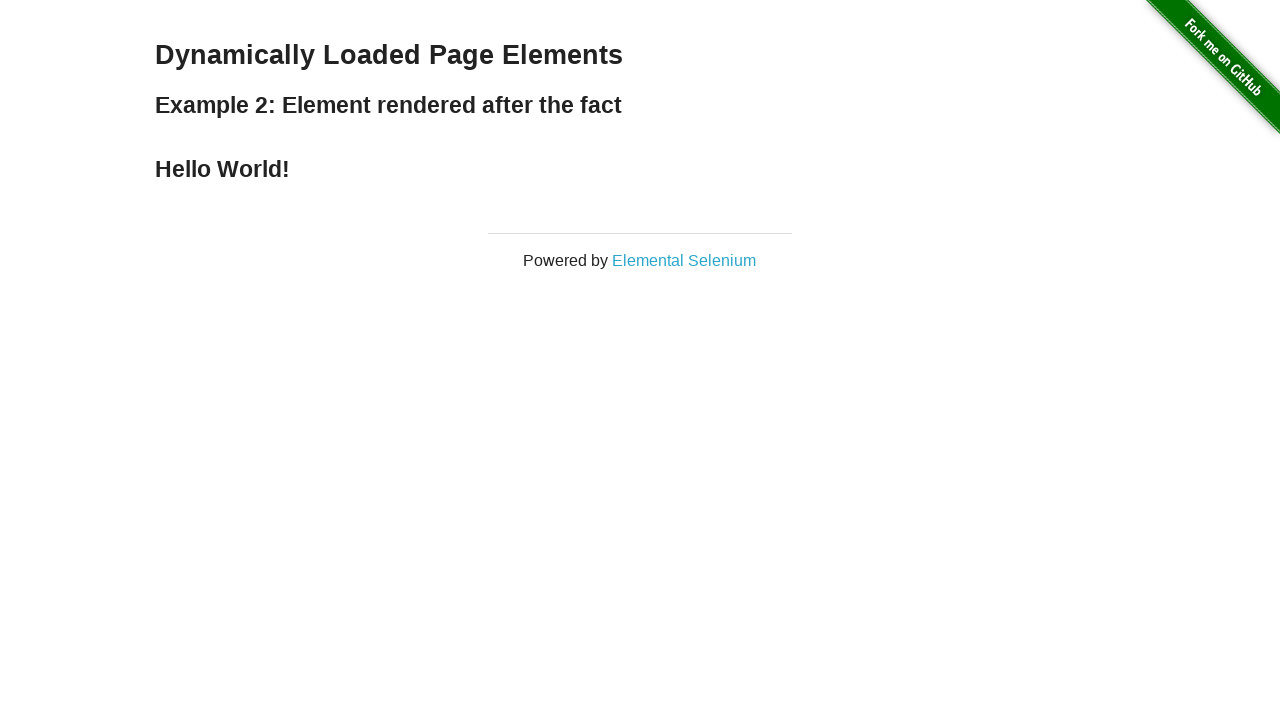

Verified 'Hello World!' element is visible
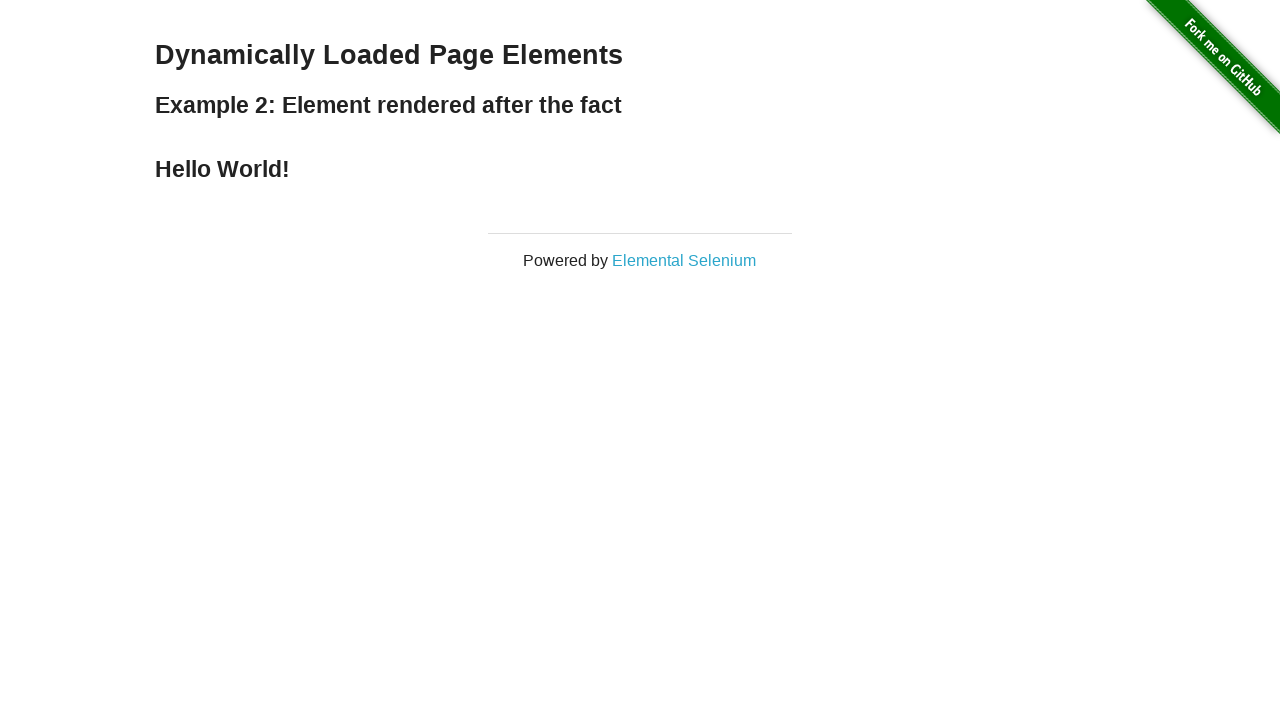

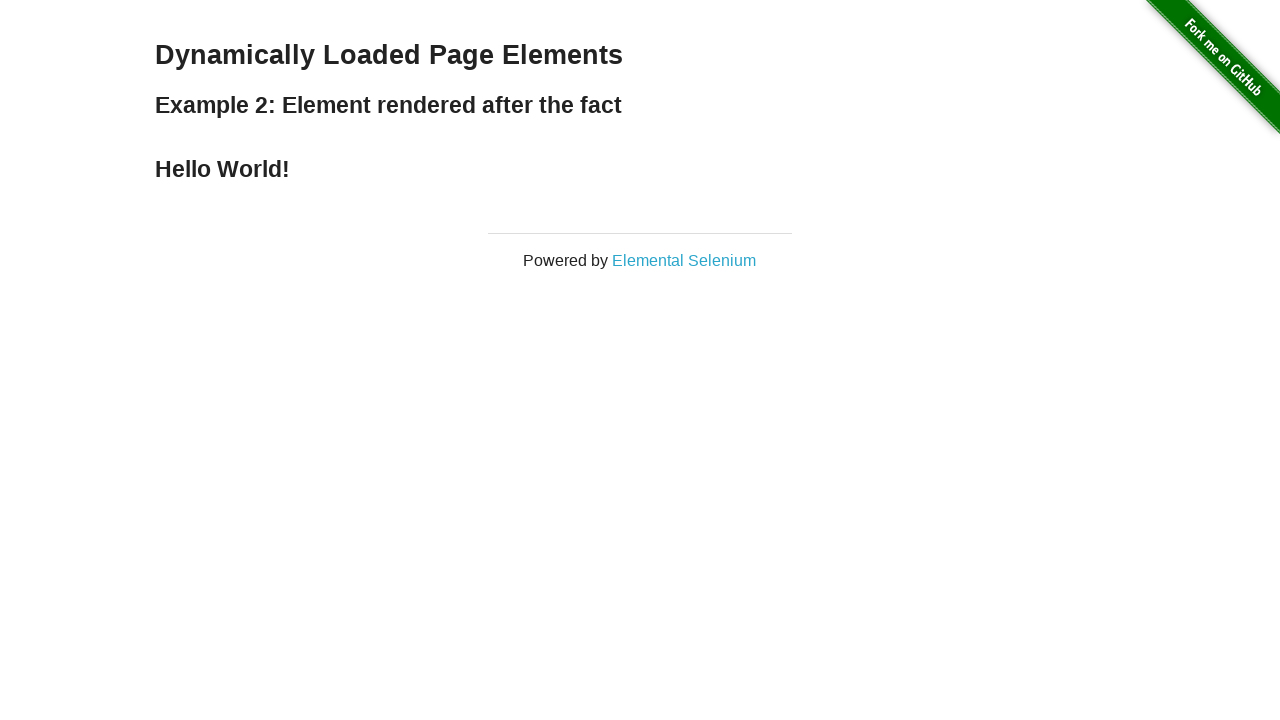